Tests the sortable functionality on demoqa.com by performing drag-and-drop actions on list items, clicking and holding each element, moving it by an offset, and releasing it.

Starting URL: https://demoqa.com/sortable

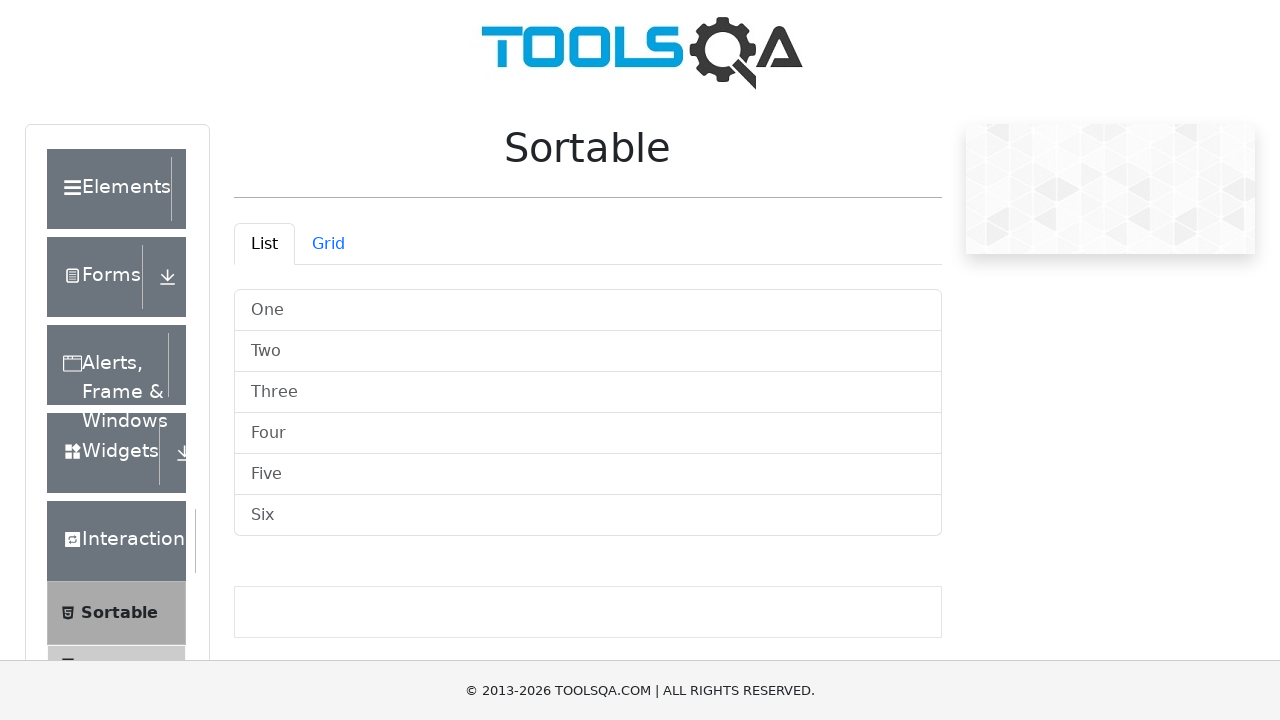

Waited for sortable list to be visible
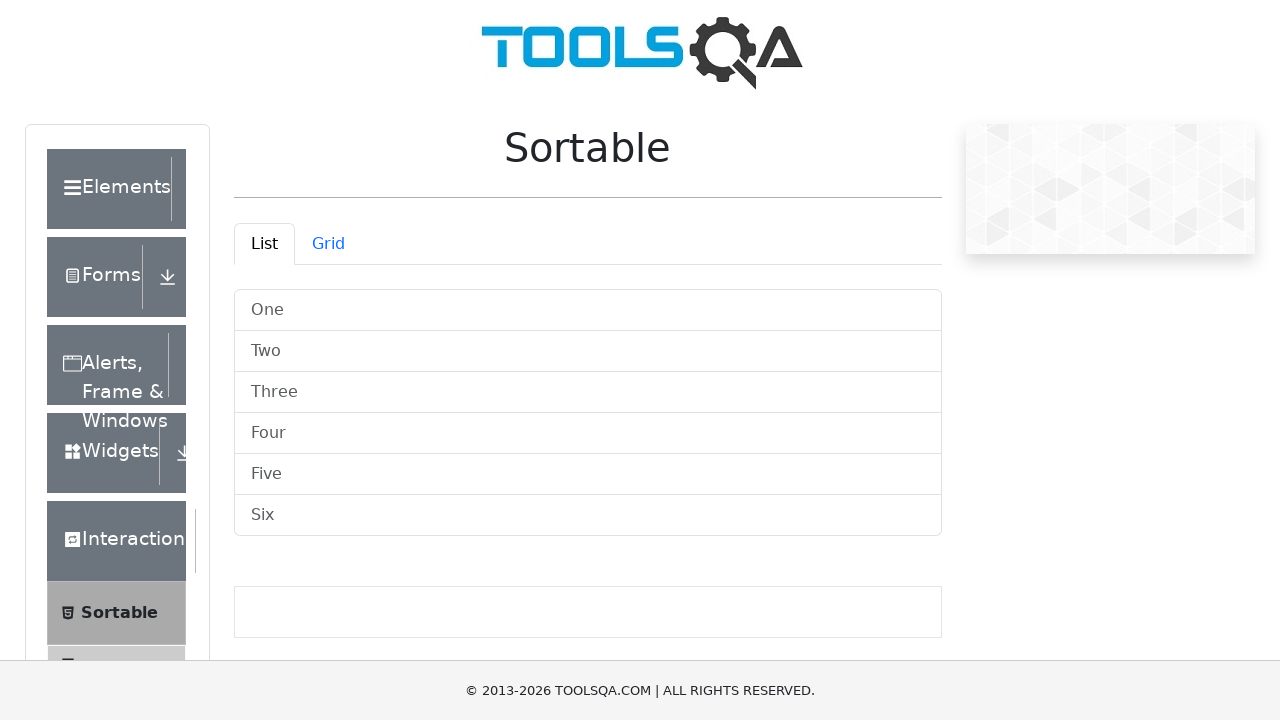

Located all sortable list items
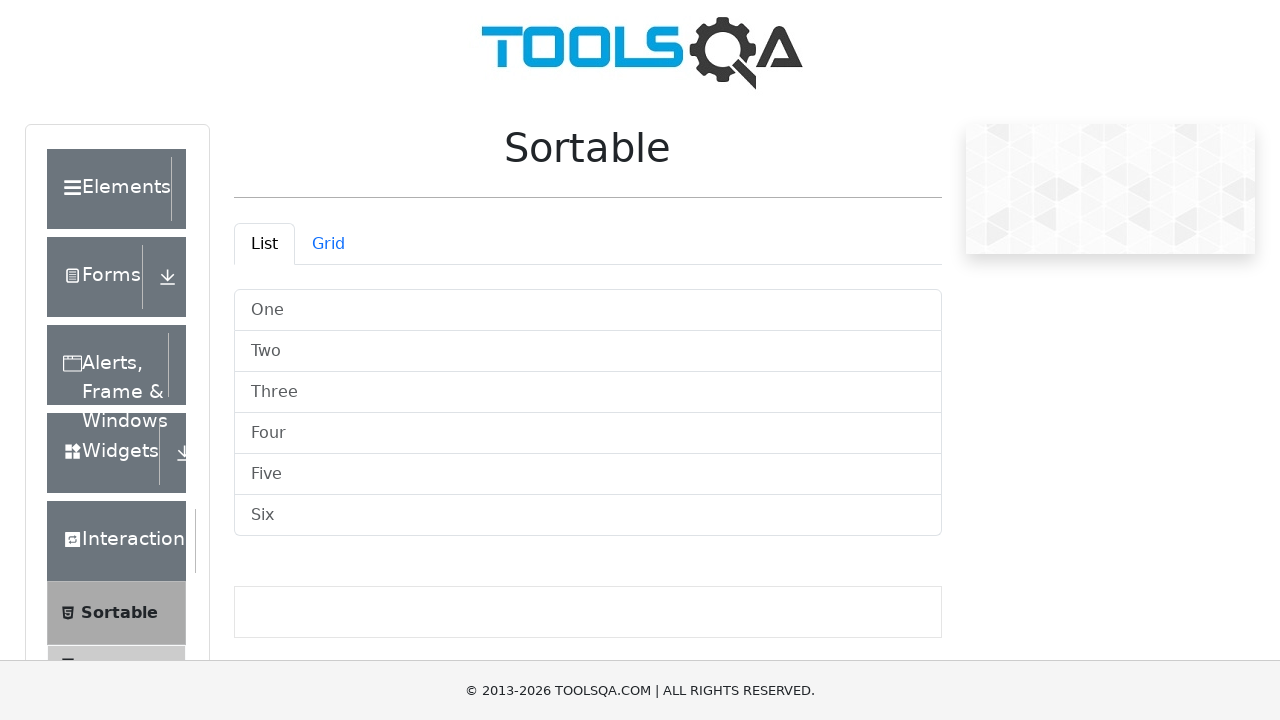

Found 6 sortable list items
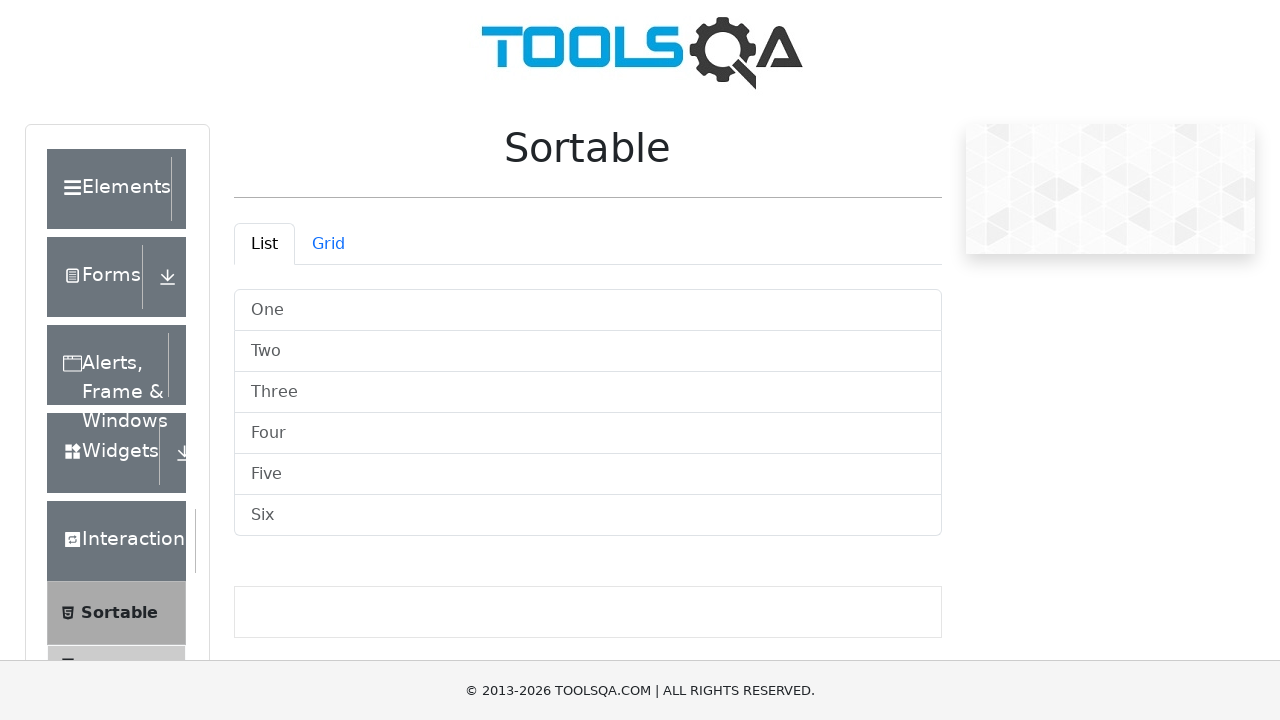

Moved mouse to center of list item 1 at (588, 310)
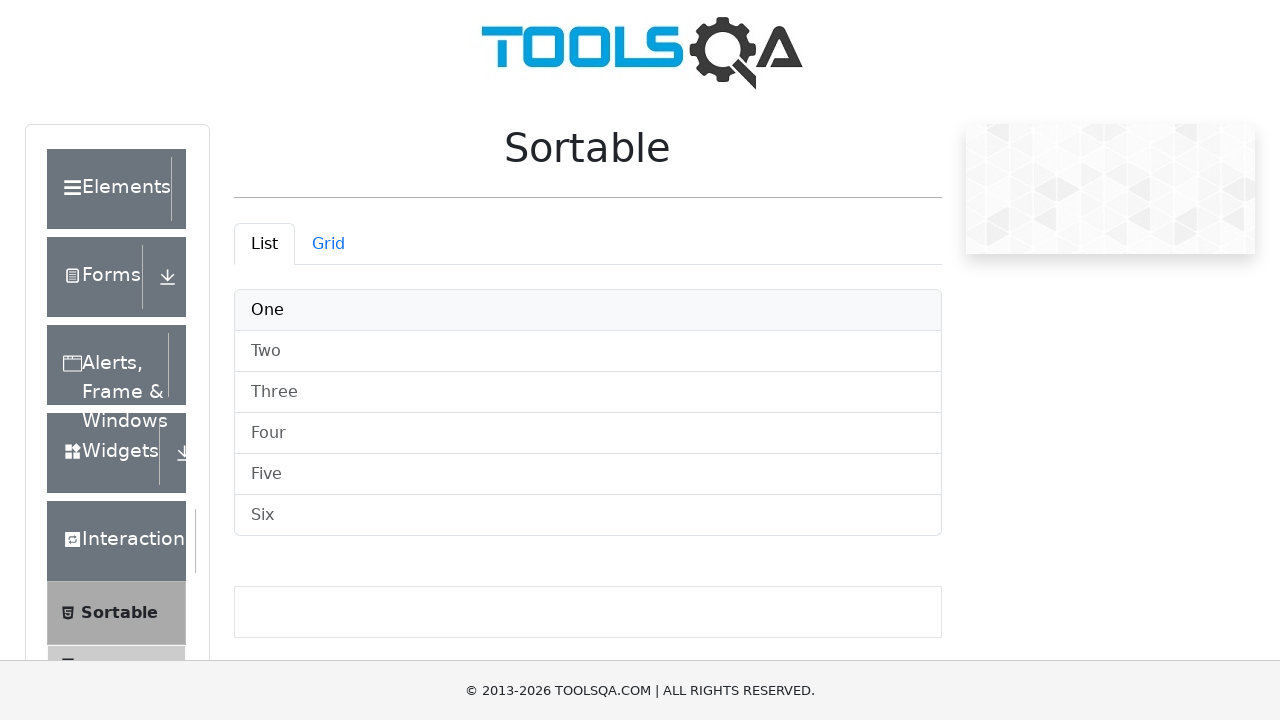

Pressed mouse button down on list item 1 at (588, 310)
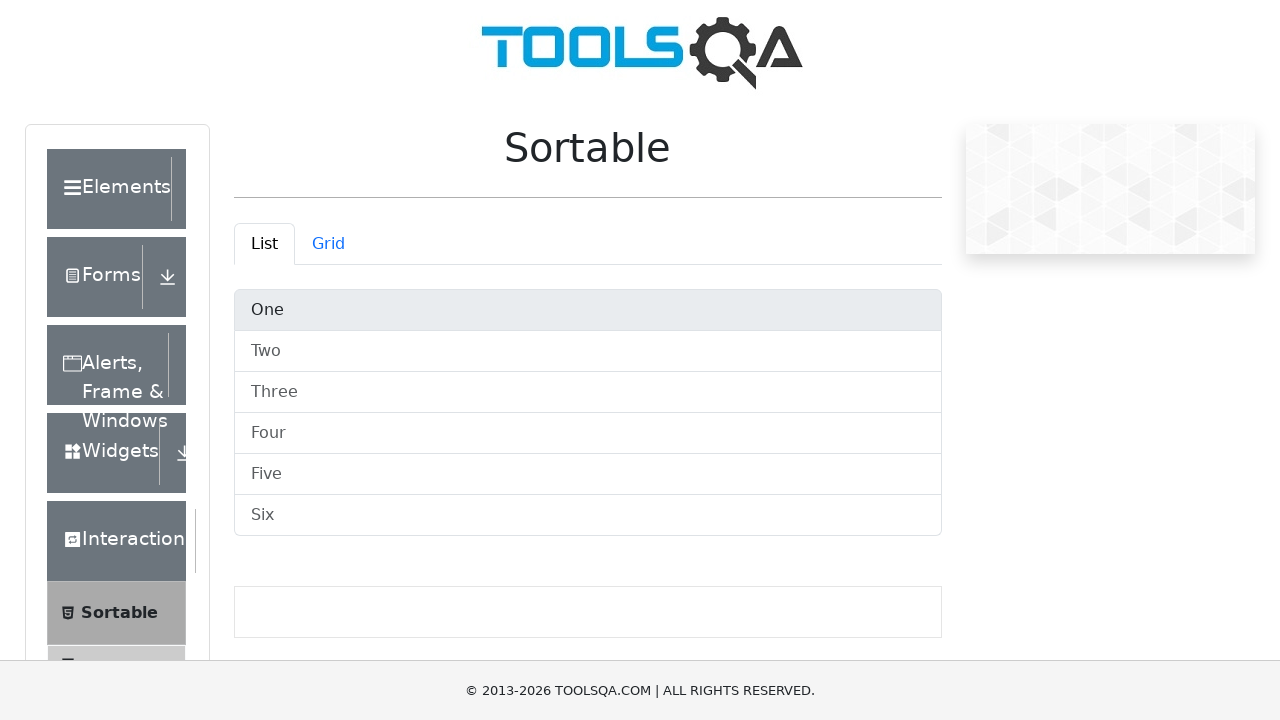

Dragged list item 1 down by offset (10, 40) at (598, 350)
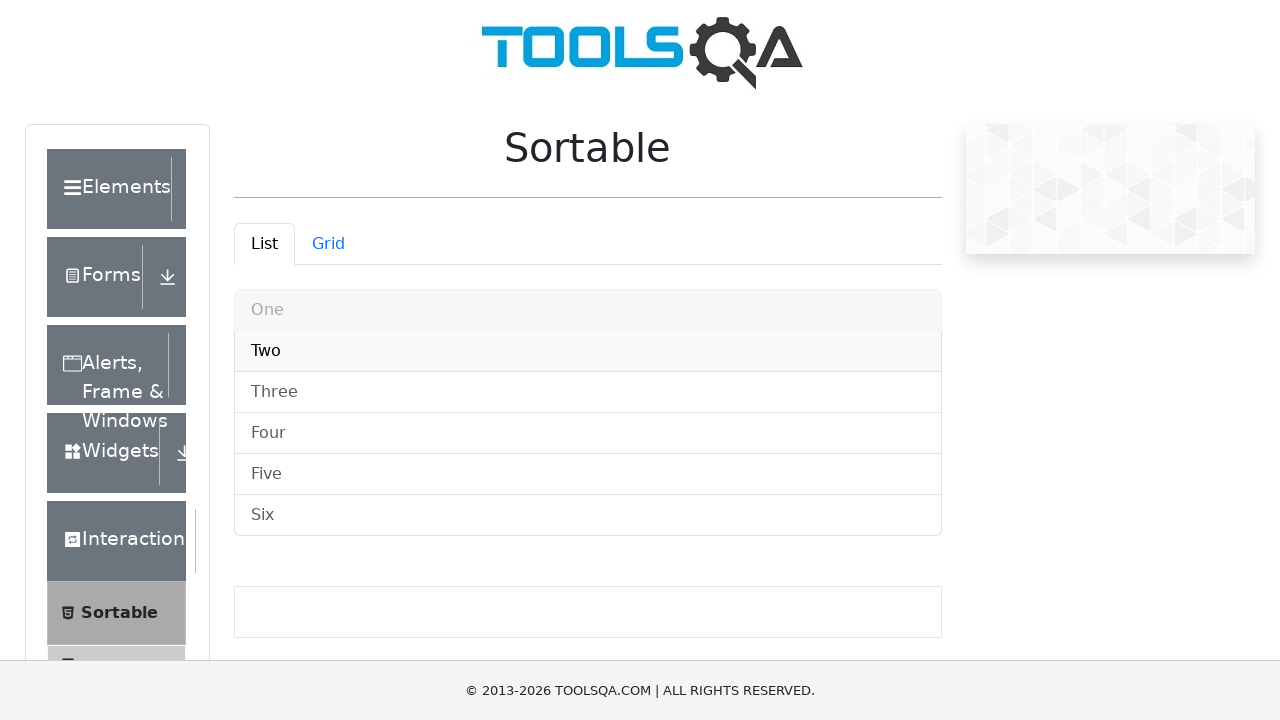

Released mouse button to drop list item 1 at (598, 350)
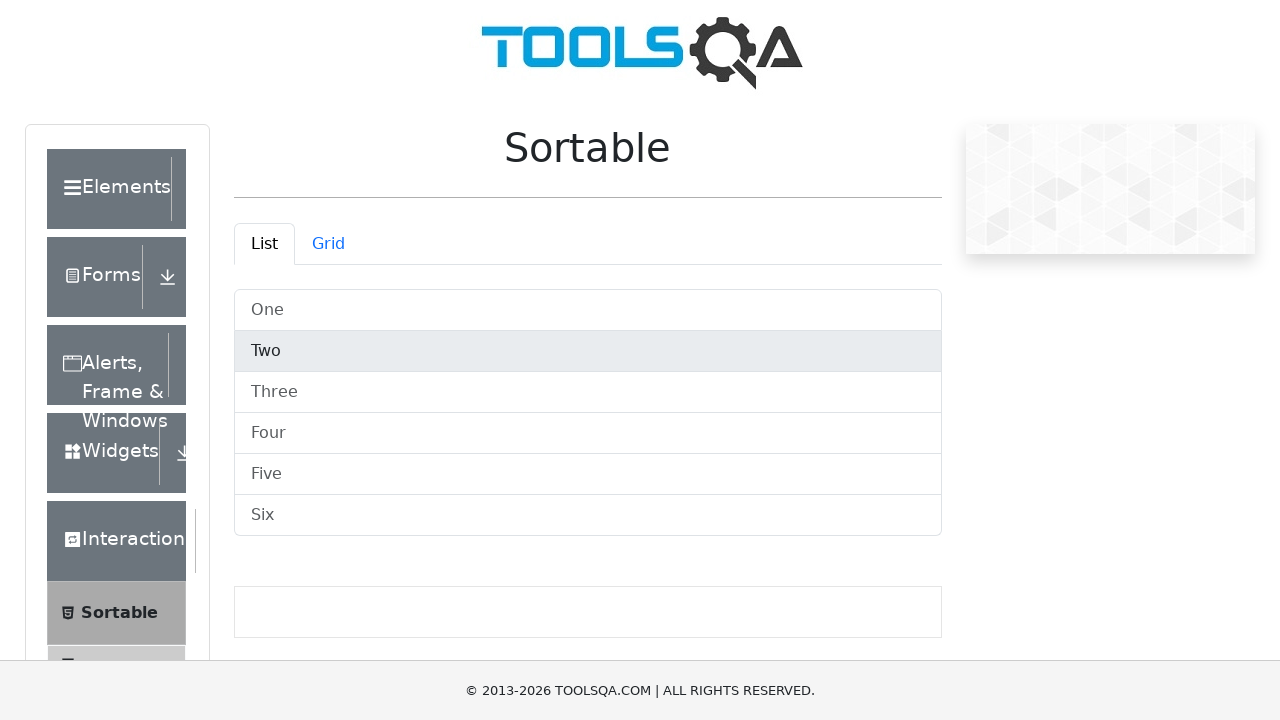

Moved mouse to center of list item 2 at (588, 352)
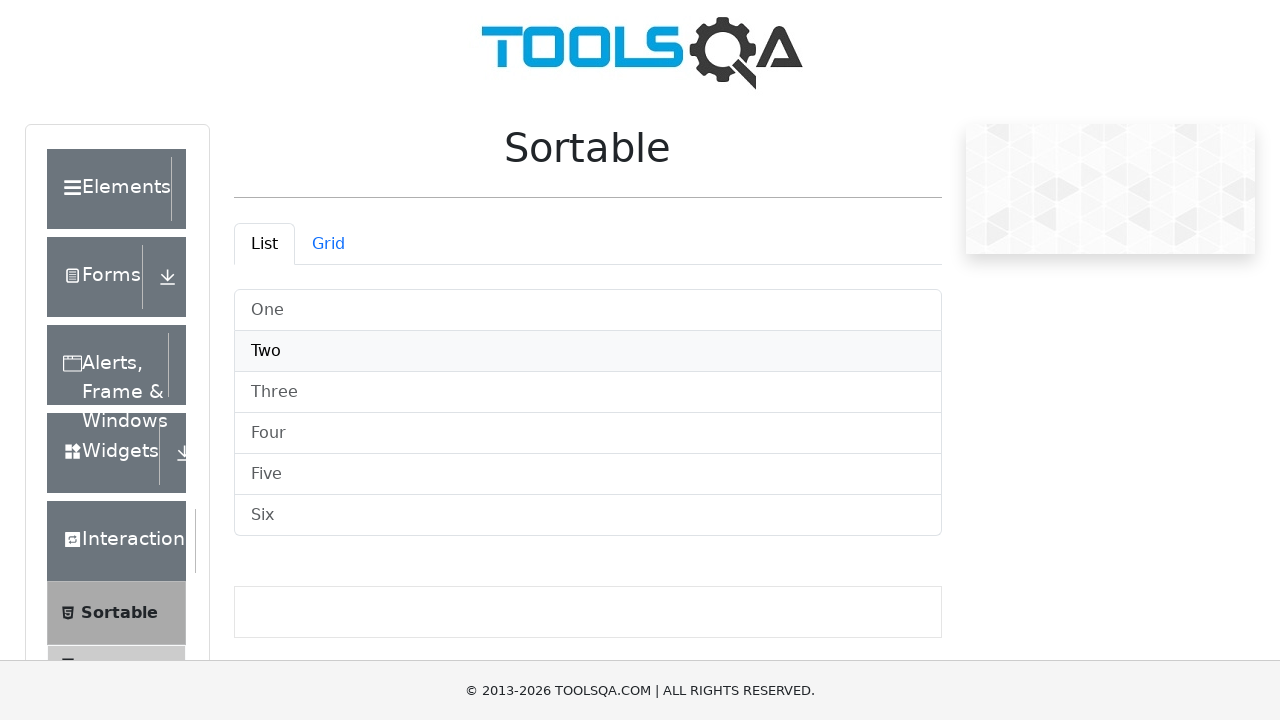

Pressed mouse button down on list item 2 at (588, 352)
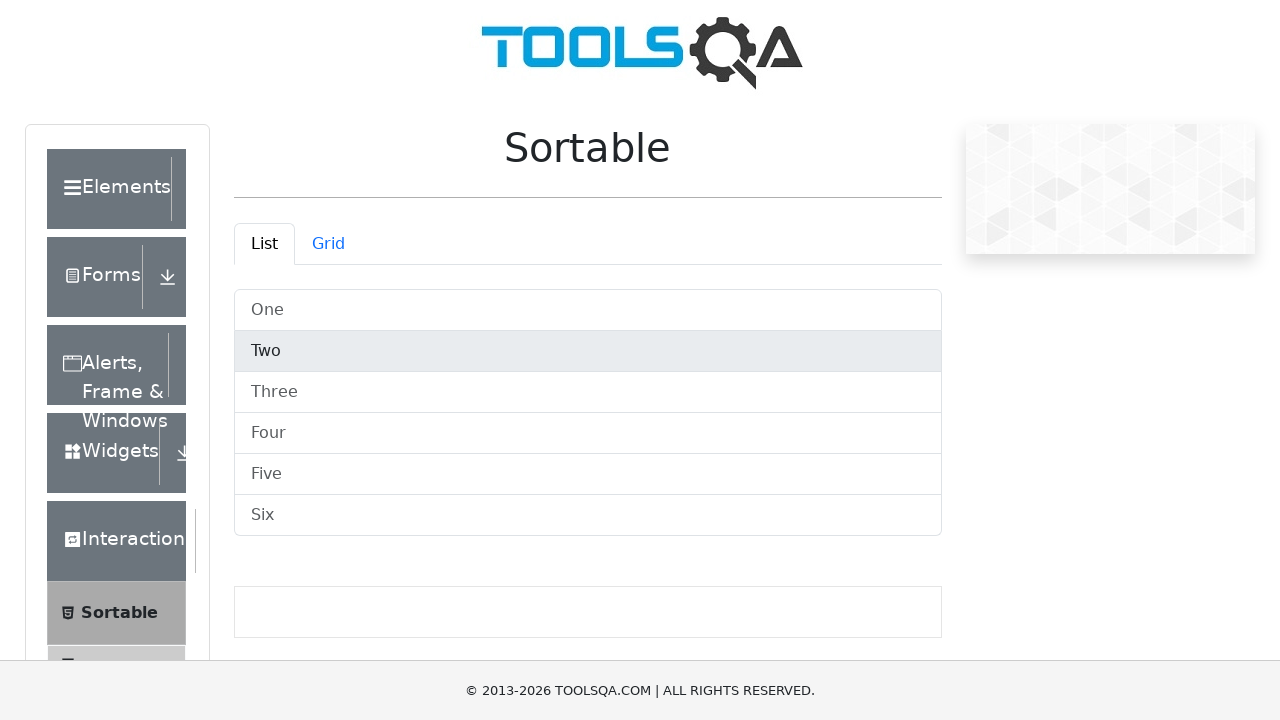

Dragged list item 2 down by offset (10, 40) at (598, 392)
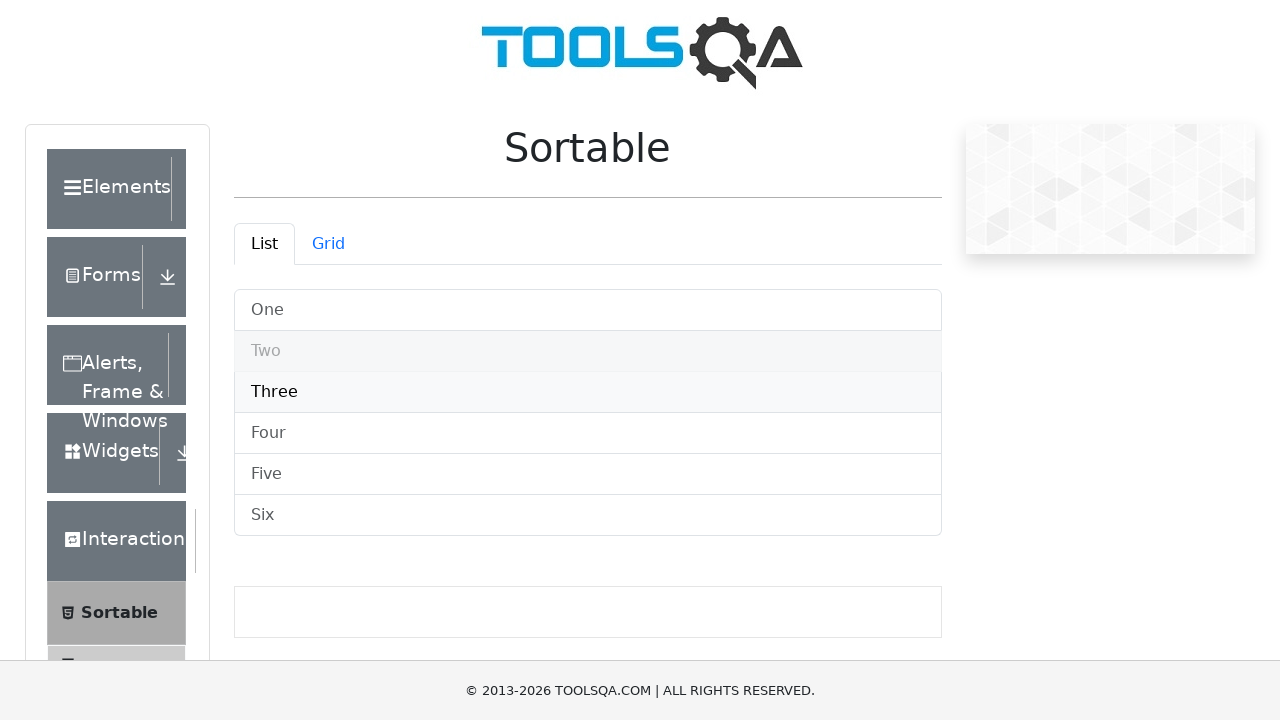

Released mouse button to drop list item 2 at (598, 392)
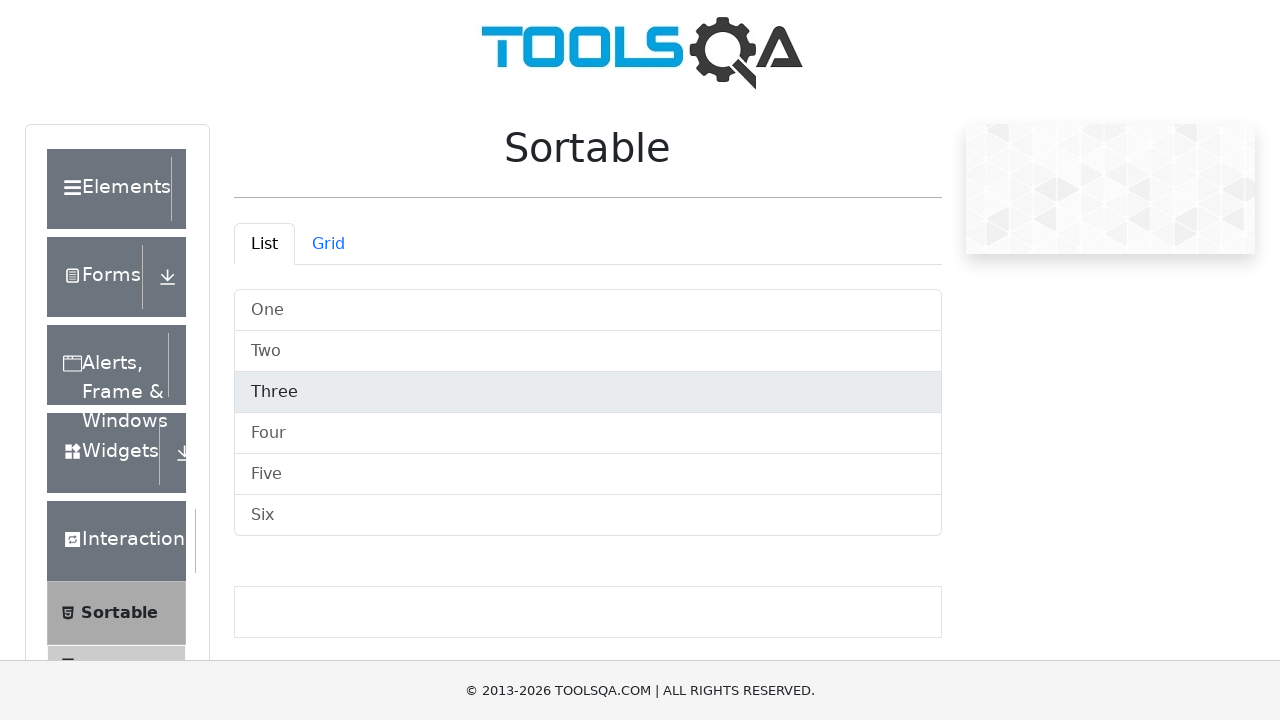

Moved mouse to center of list item 3 at (588, 392)
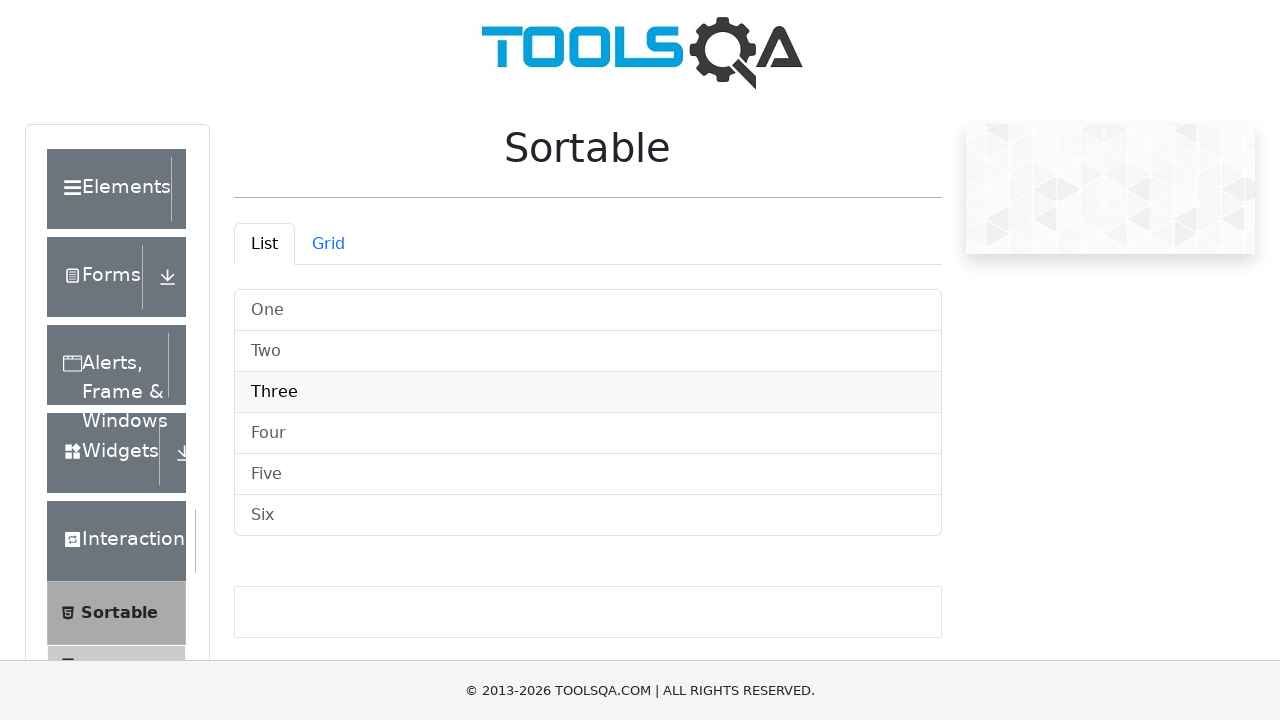

Pressed mouse button down on list item 3 at (588, 392)
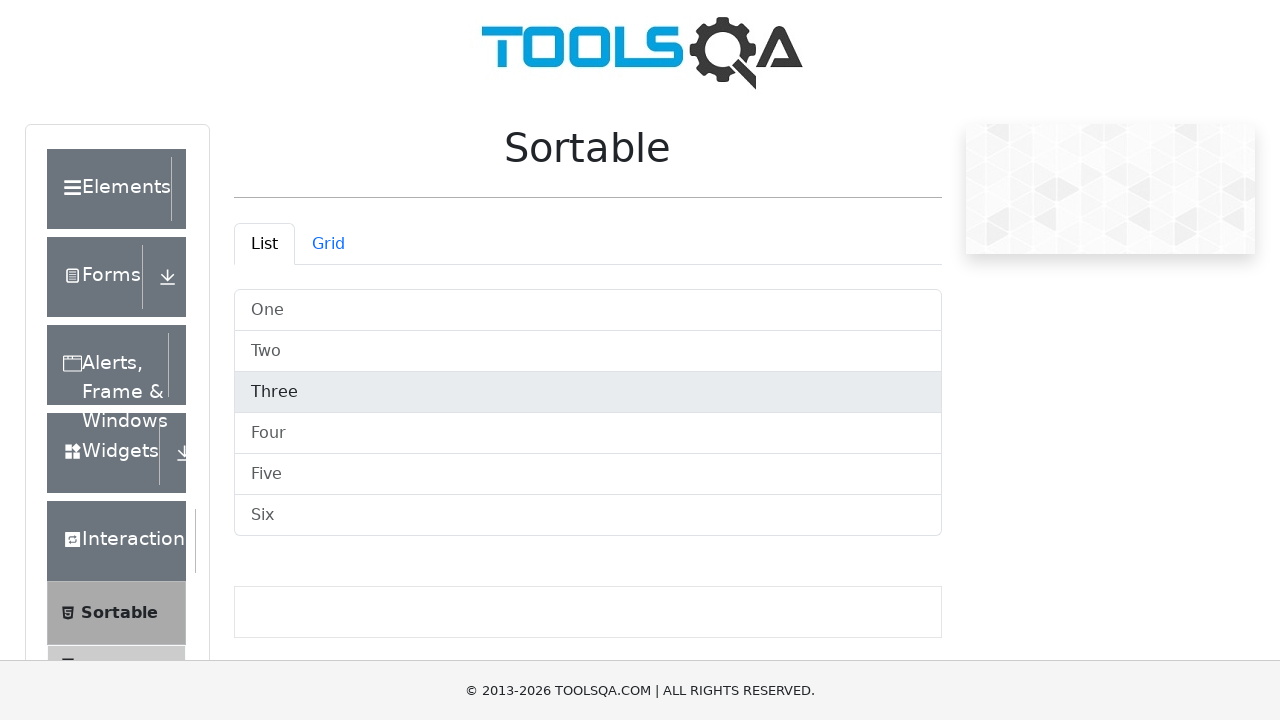

Dragged list item 3 down by offset (10, 40) at (598, 432)
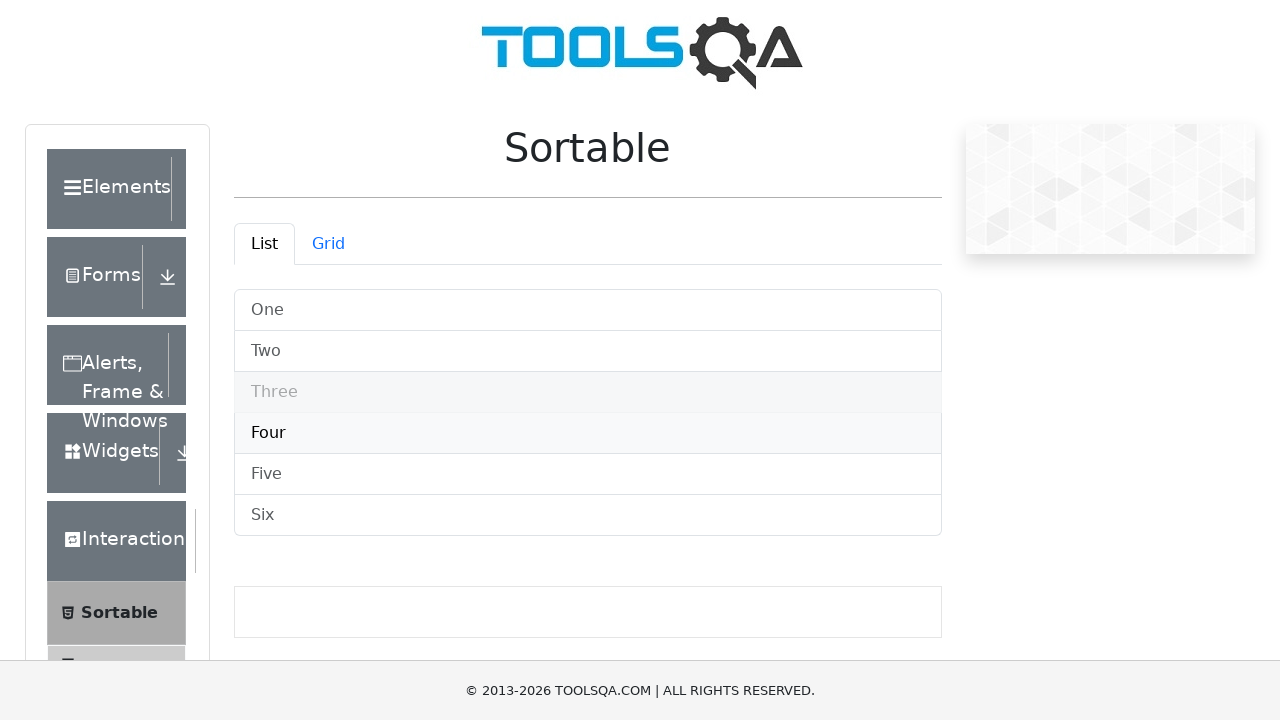

Released mouse button to drop list item 3 at (598, 432)
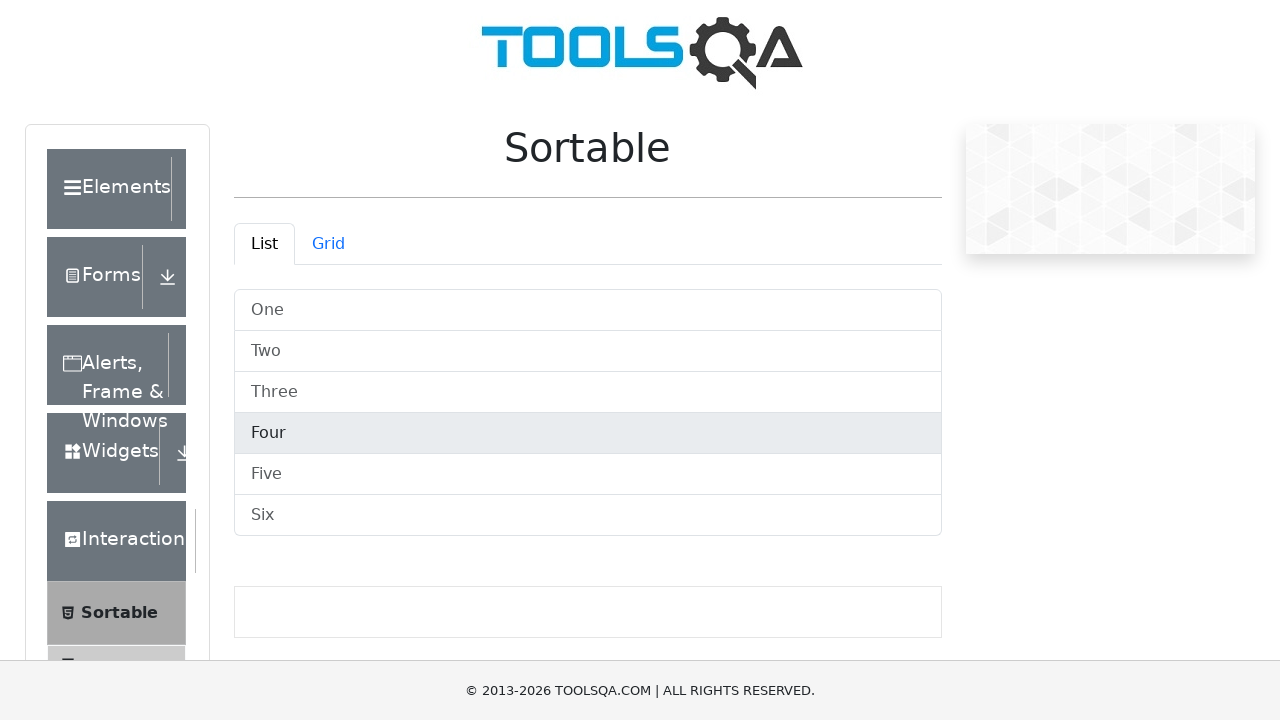

Moved mouse to center of list item 4 at (588, 434)
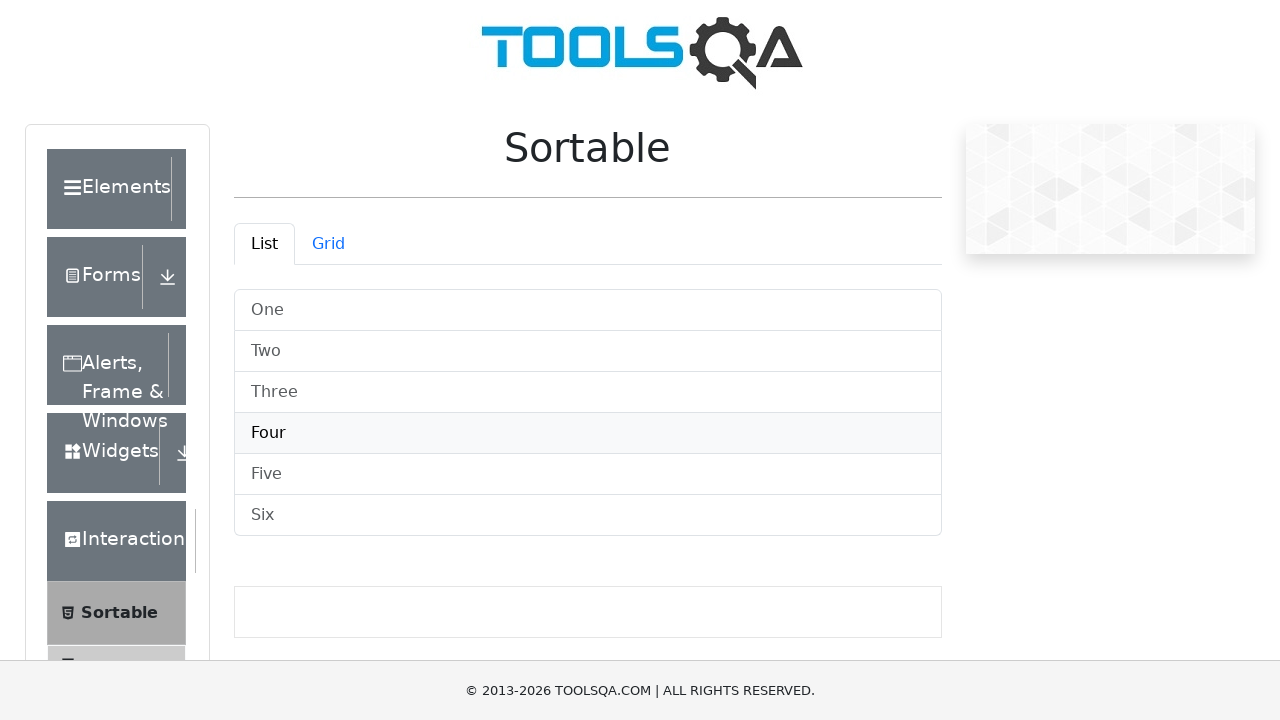

Pressed mouse button down on list item 4 at (588, 434)
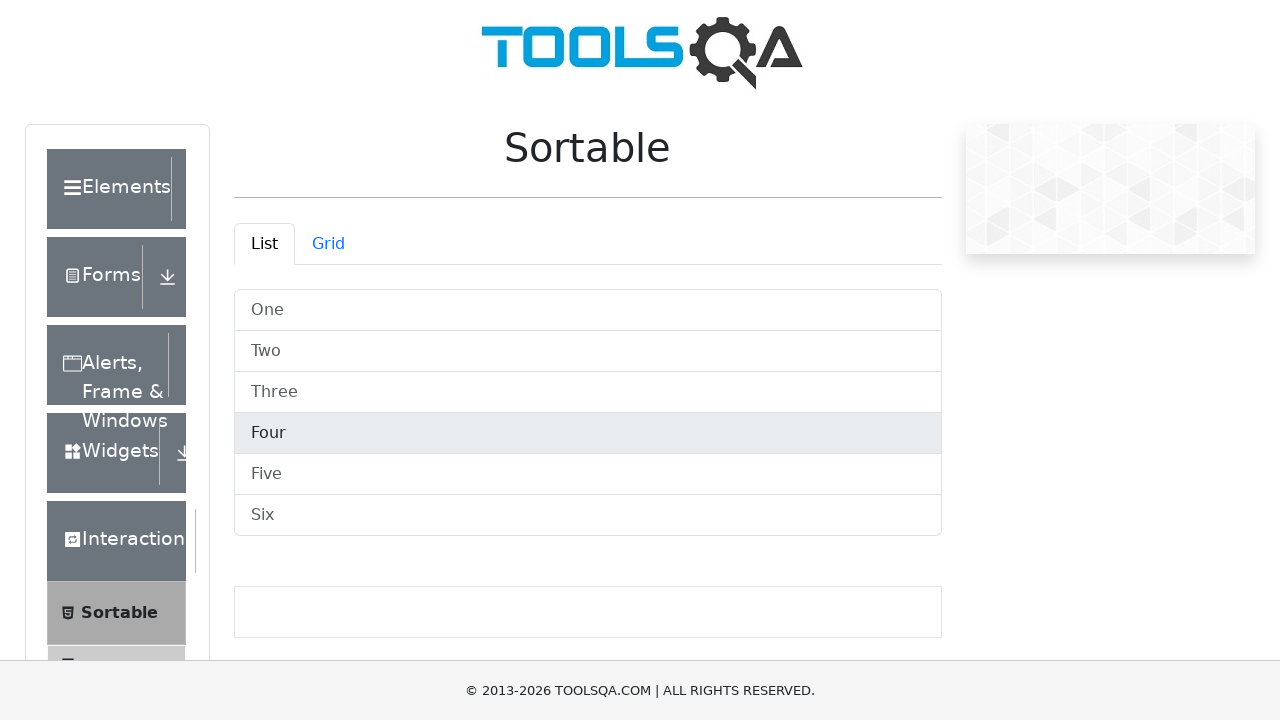

Dragged list item 4 down by offset (10, 40) at (598, 474)
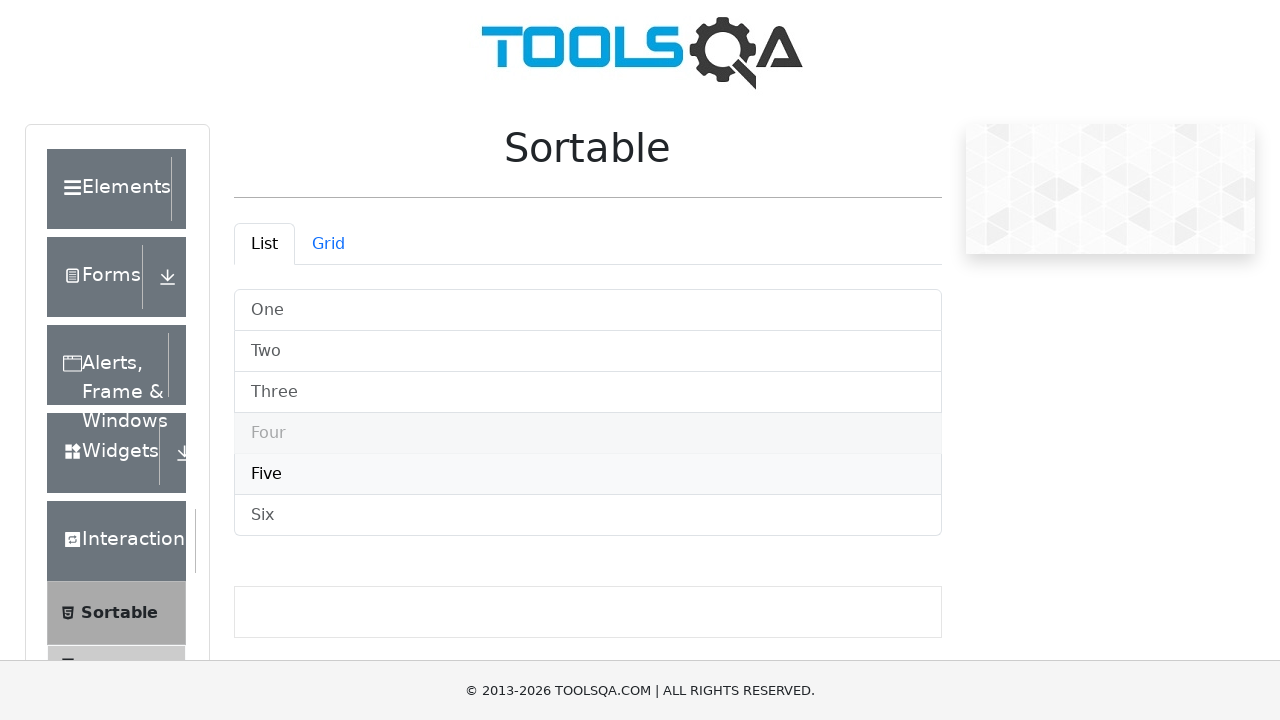

Released mouse button to drop list item 4 at (598, 474)
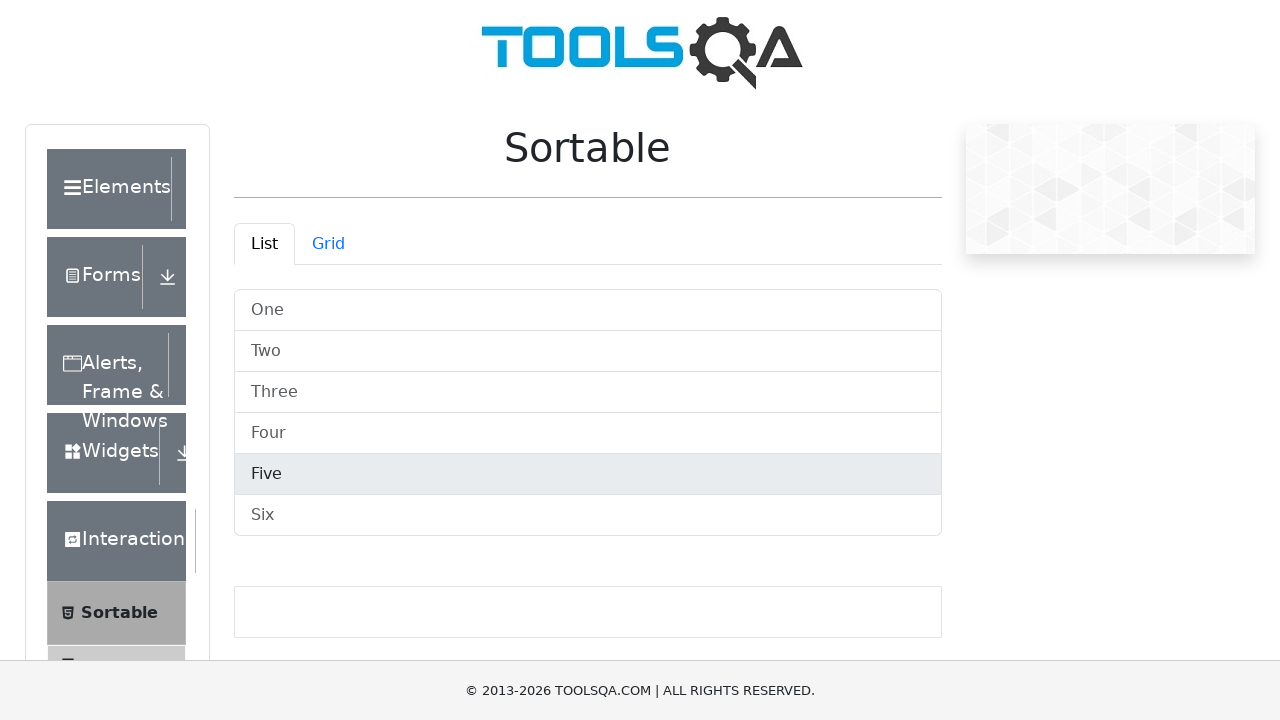

Moved mouse to center of list item 5 at (588, 474)
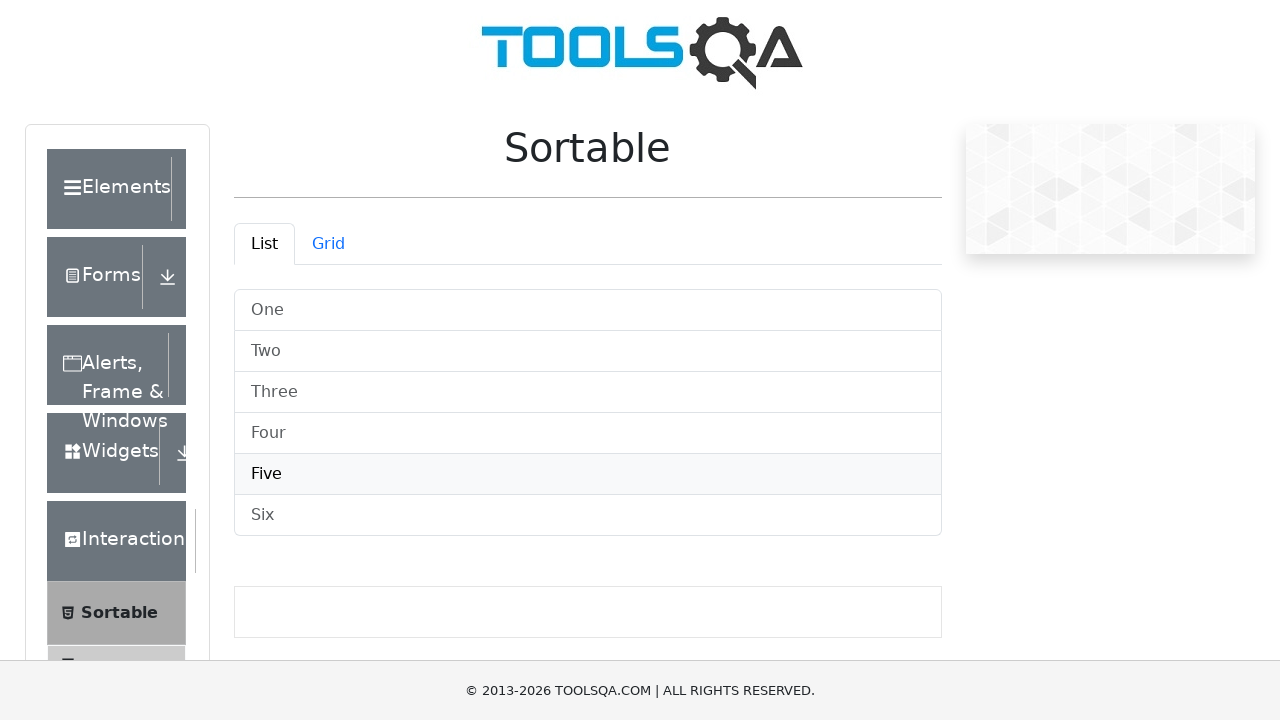

Pressed mouse button down on list item 5 at (588, 474)
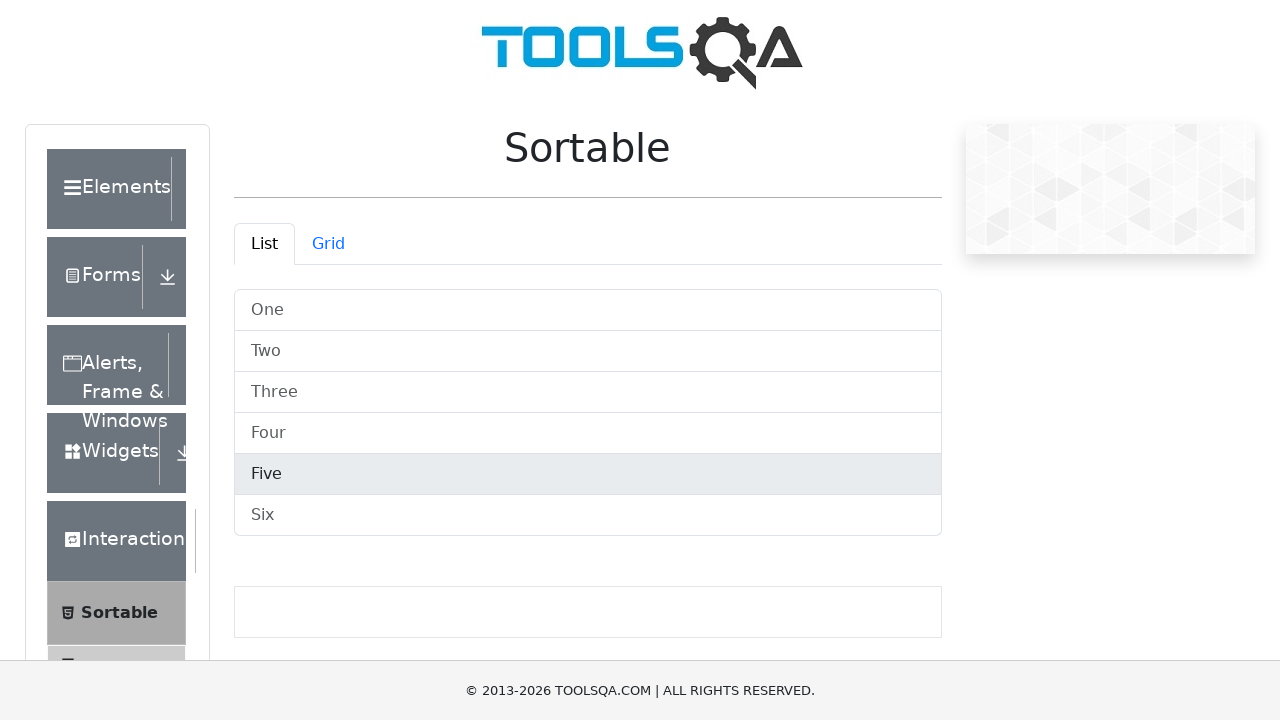

Dragged list item 5 down by offset (10, 40) at (598, 514)
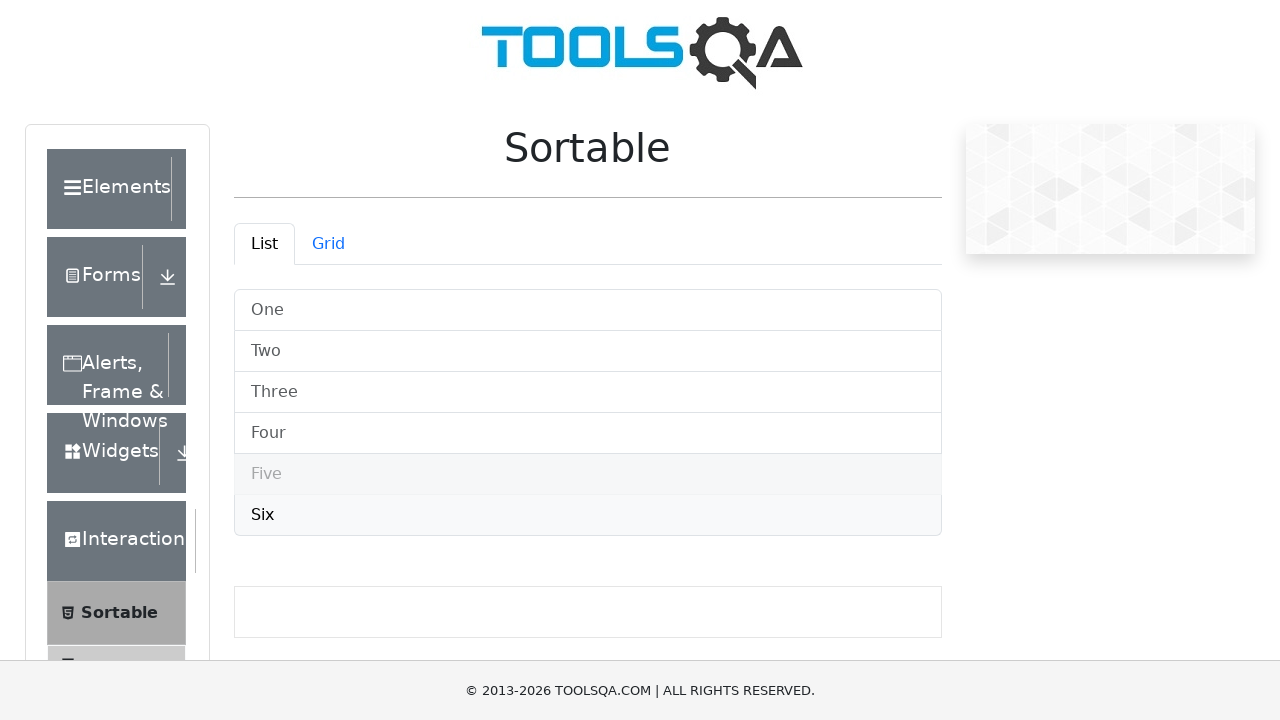

Released mouse button to drop list item 5 at (598, 514)
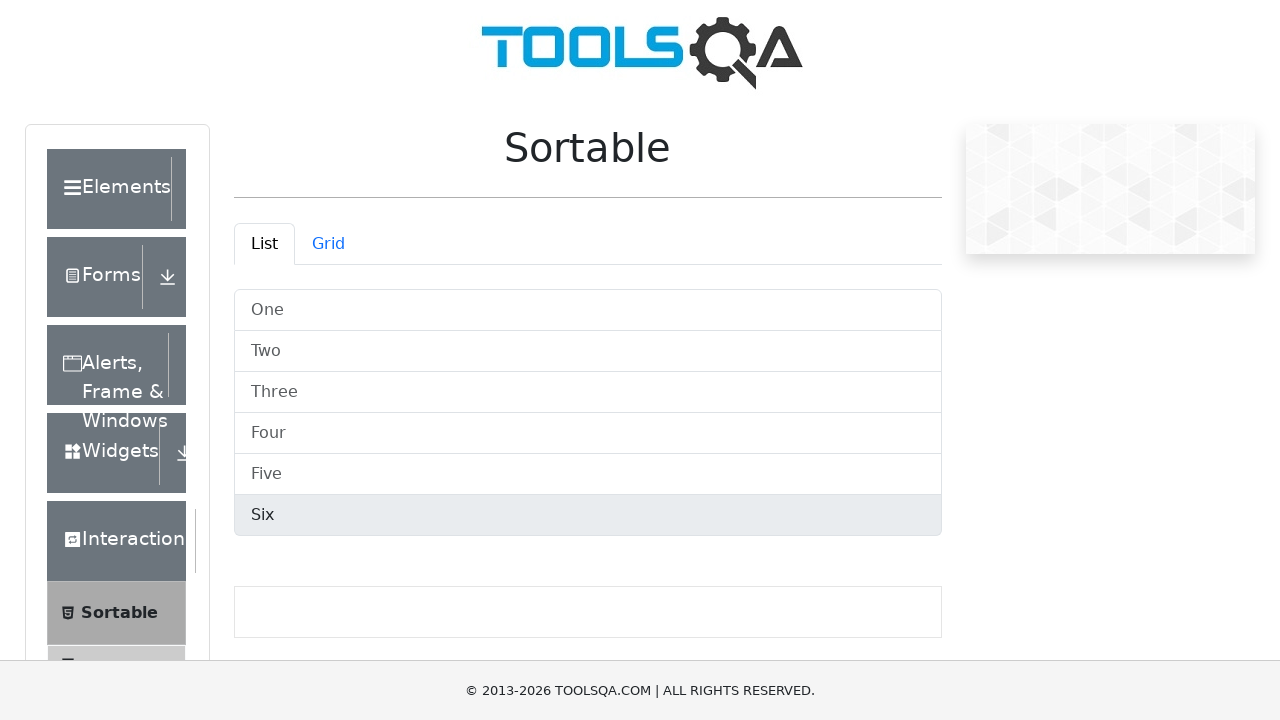

Moved mouse to center of list item 6 at (588, 516)
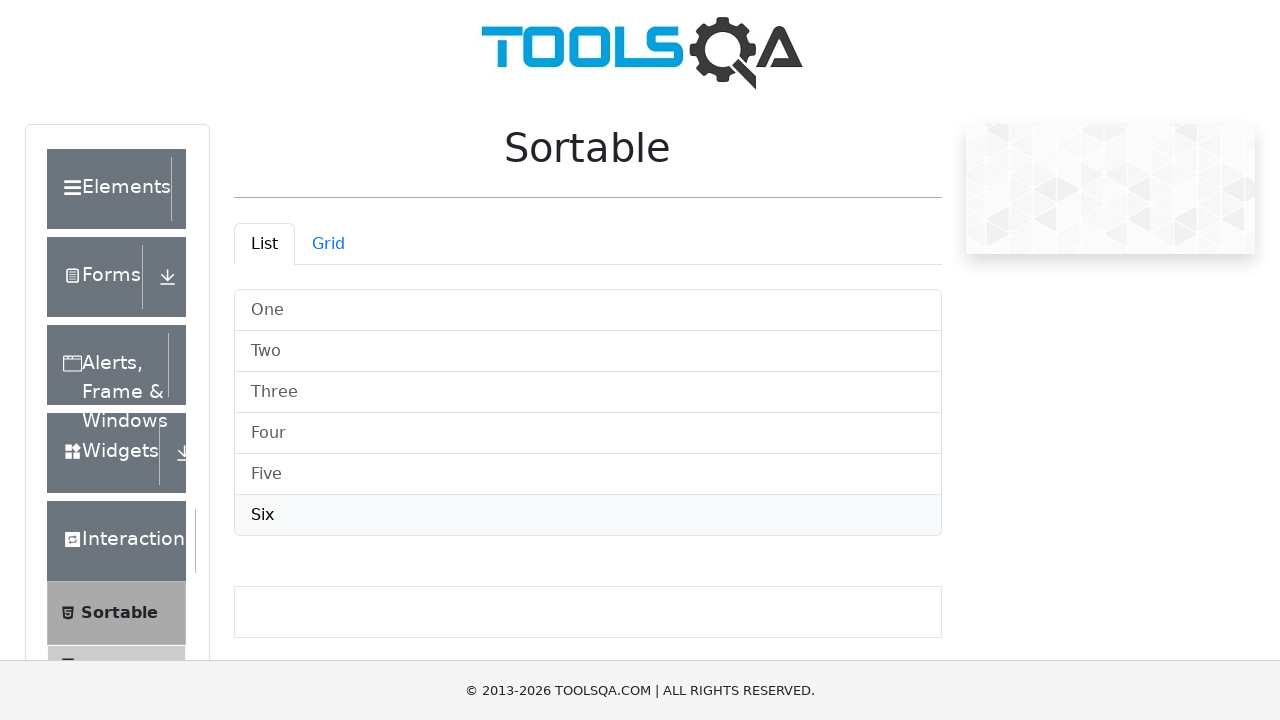

Pressed mouse button down on list item 6 at (588, 516)
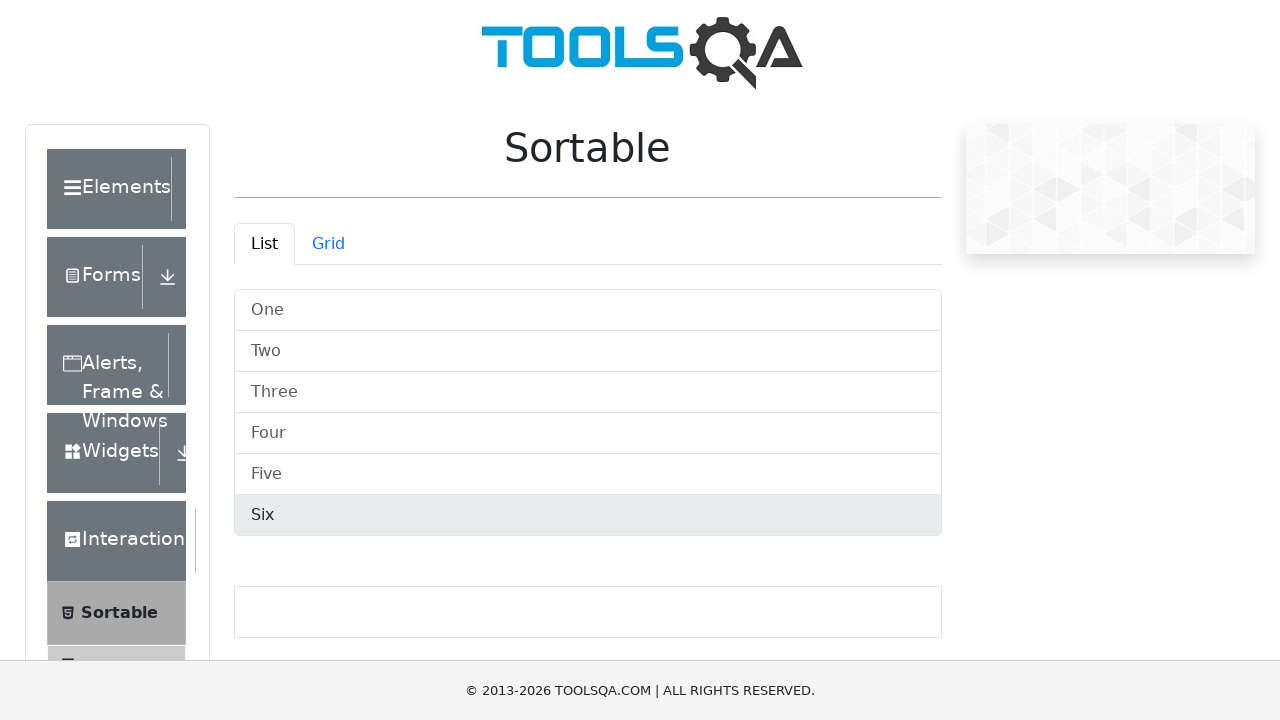

Dragged list item 6 down by offset (10, 40) at (598, 556)
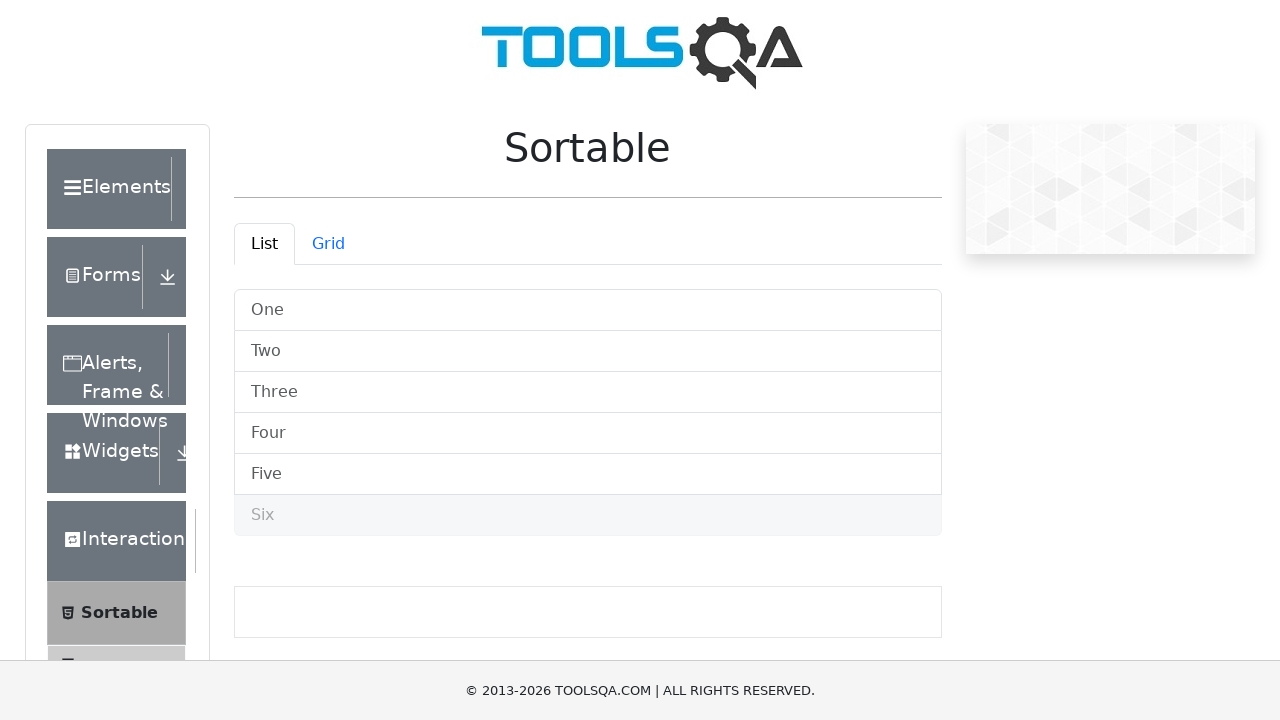

Released mouse button to drop list item 6 at (598, 556)
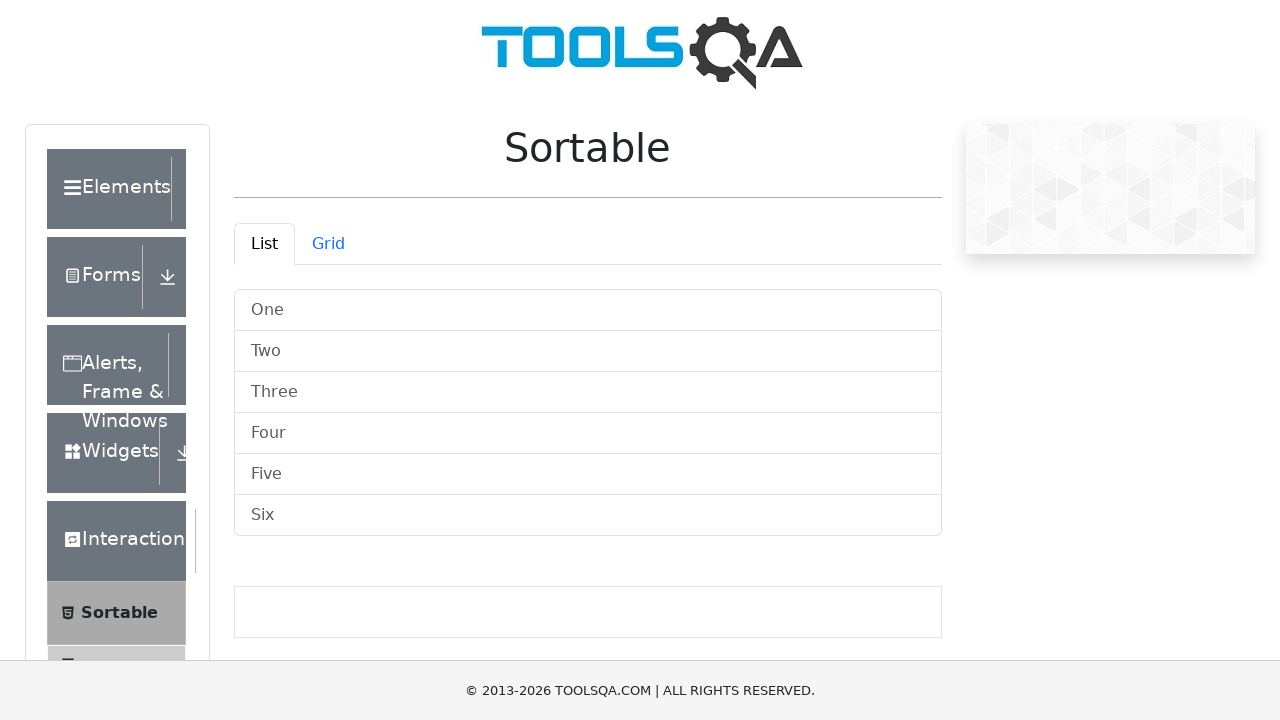

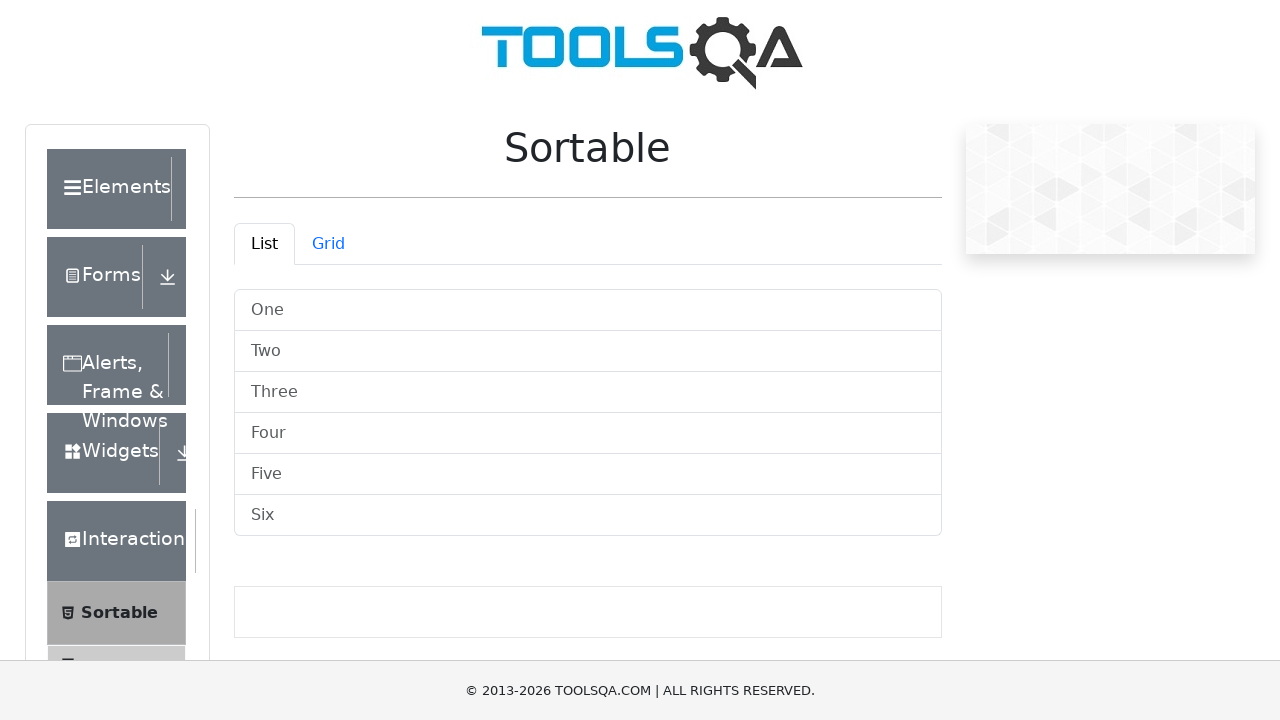